Tests JavaScript prompt popup handling by clicking the prompt button, entering text into the alert dialog, accepting it, and verifying the result message

Starting URL: https://the-internet.herokuapp.com/javascript_alerts

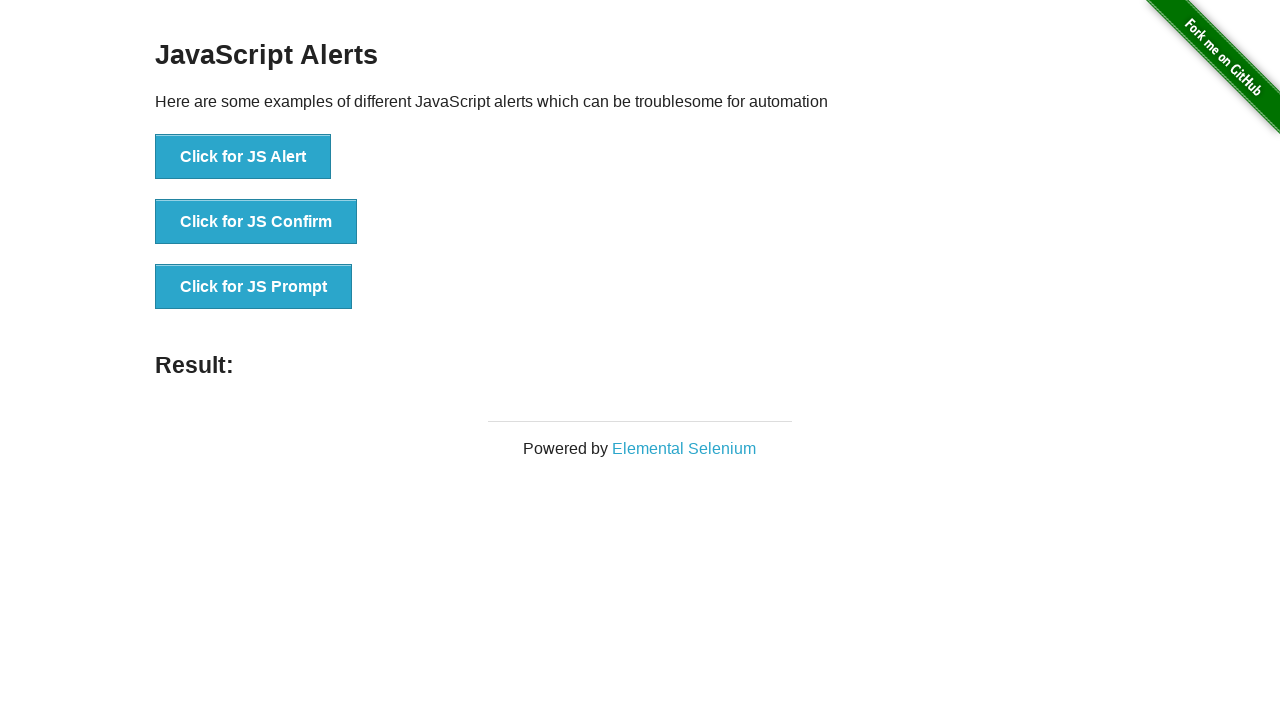

Set up dialog handler to accept prompt with text 'selenium testing'
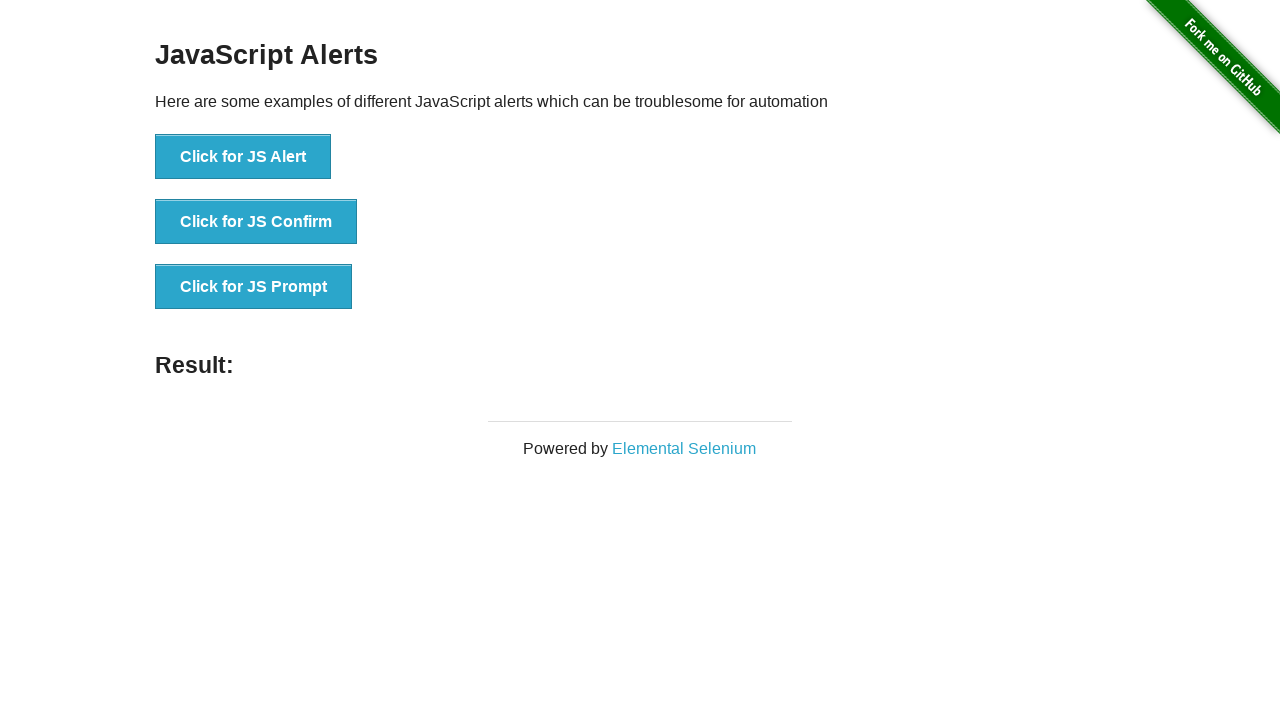

Clicked the Prompt button to trigger JavaScript prompt dialog at (254, 287) on xpath=//button[contains(.,'Prompt')]
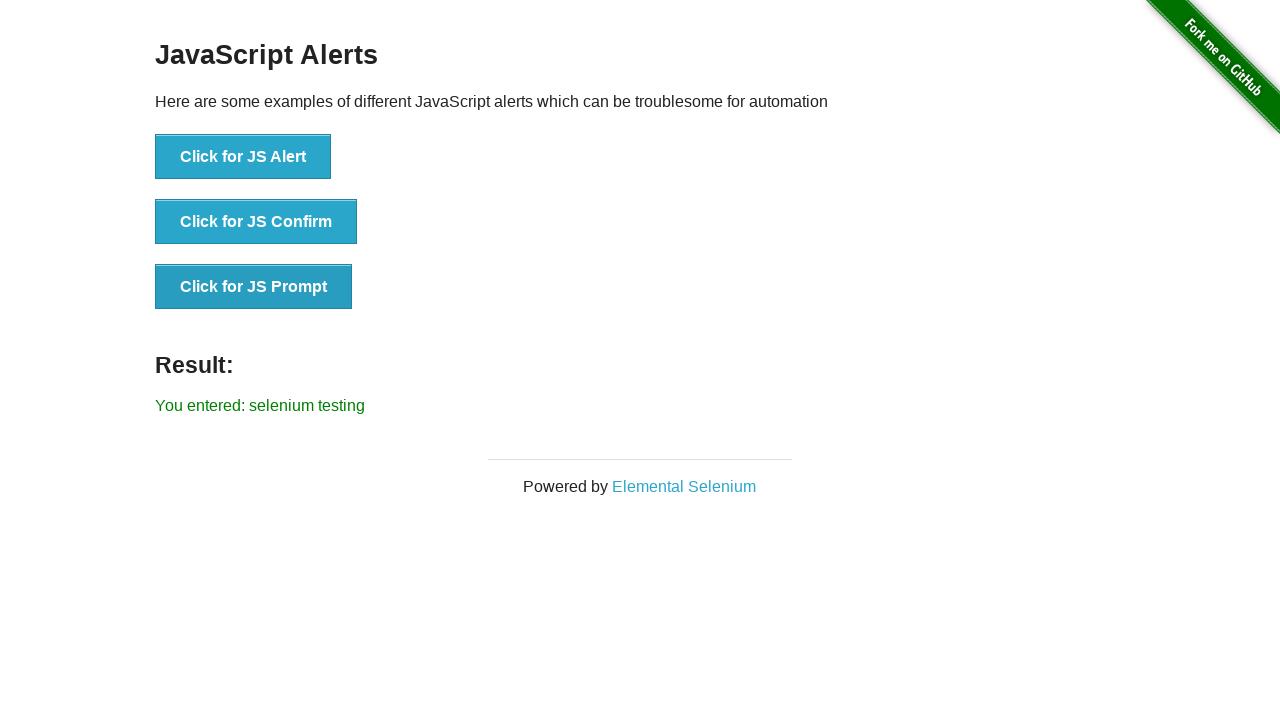

Result message element loaded and updated after accepting prompt
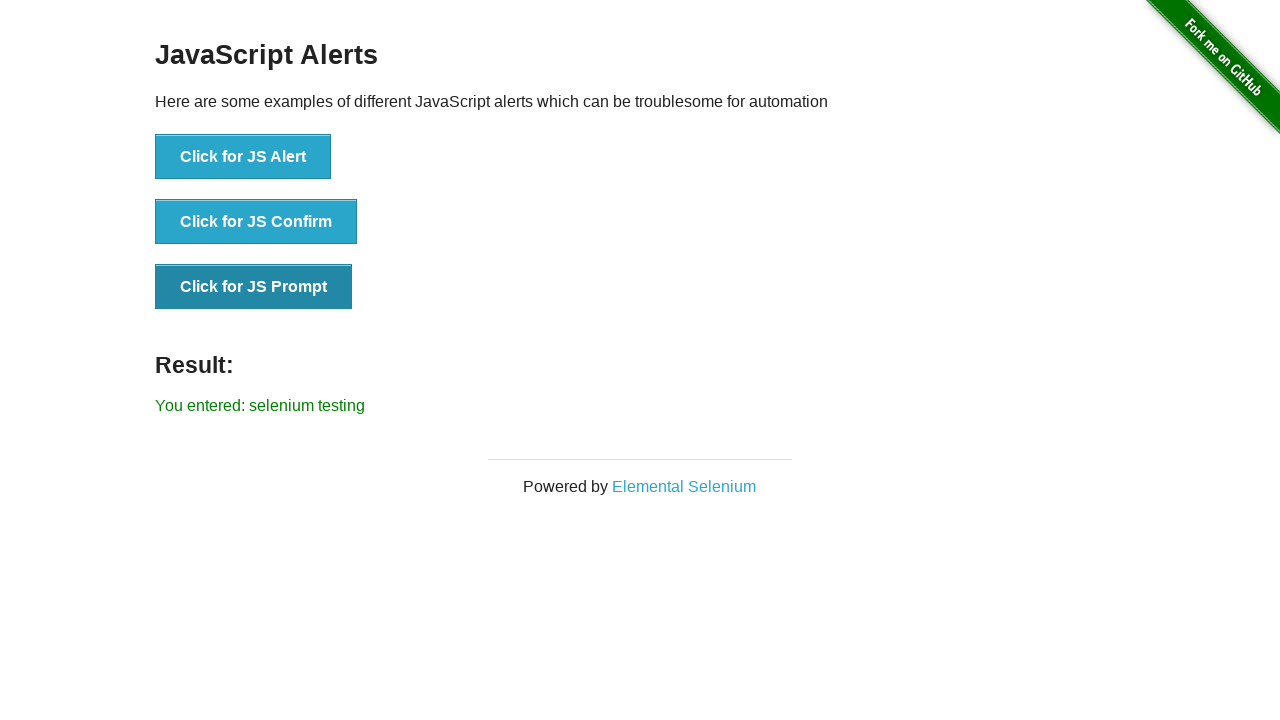

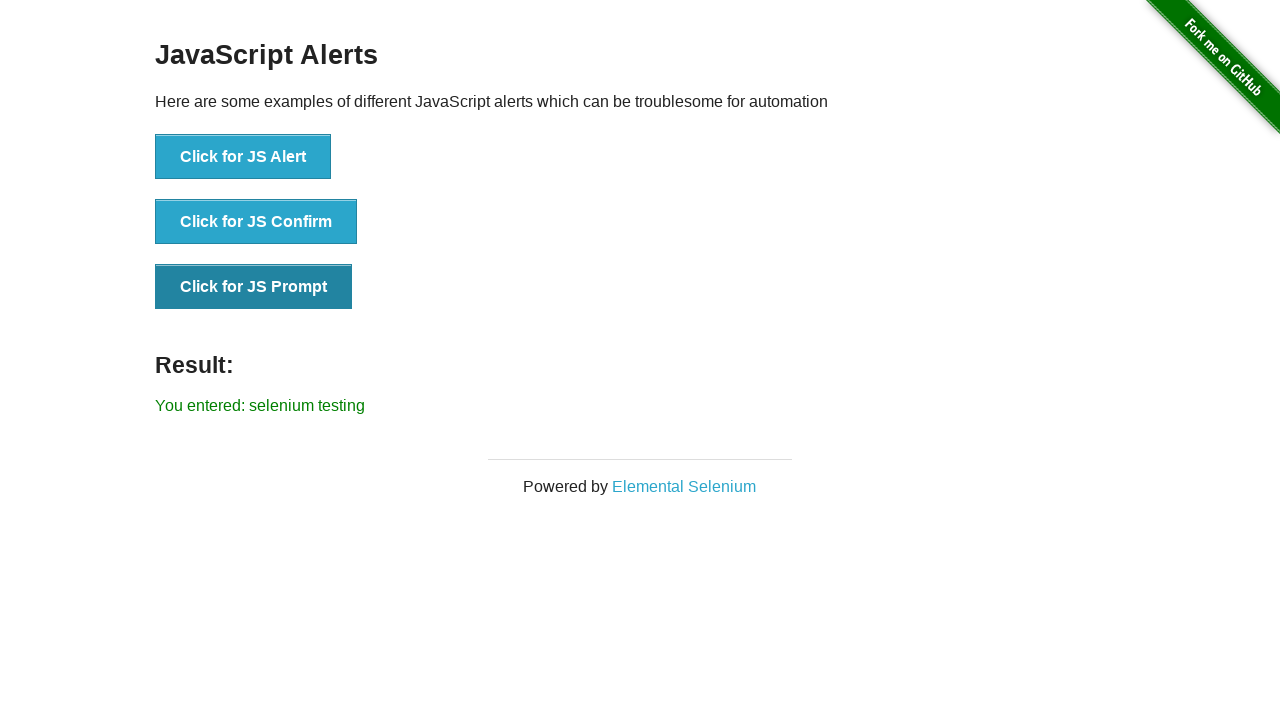